Adds the second laptop product to the cart by navigating to laptops page, clicking on the second product, and adding it to cart

Starting URL: https://www.demoblaze.com/

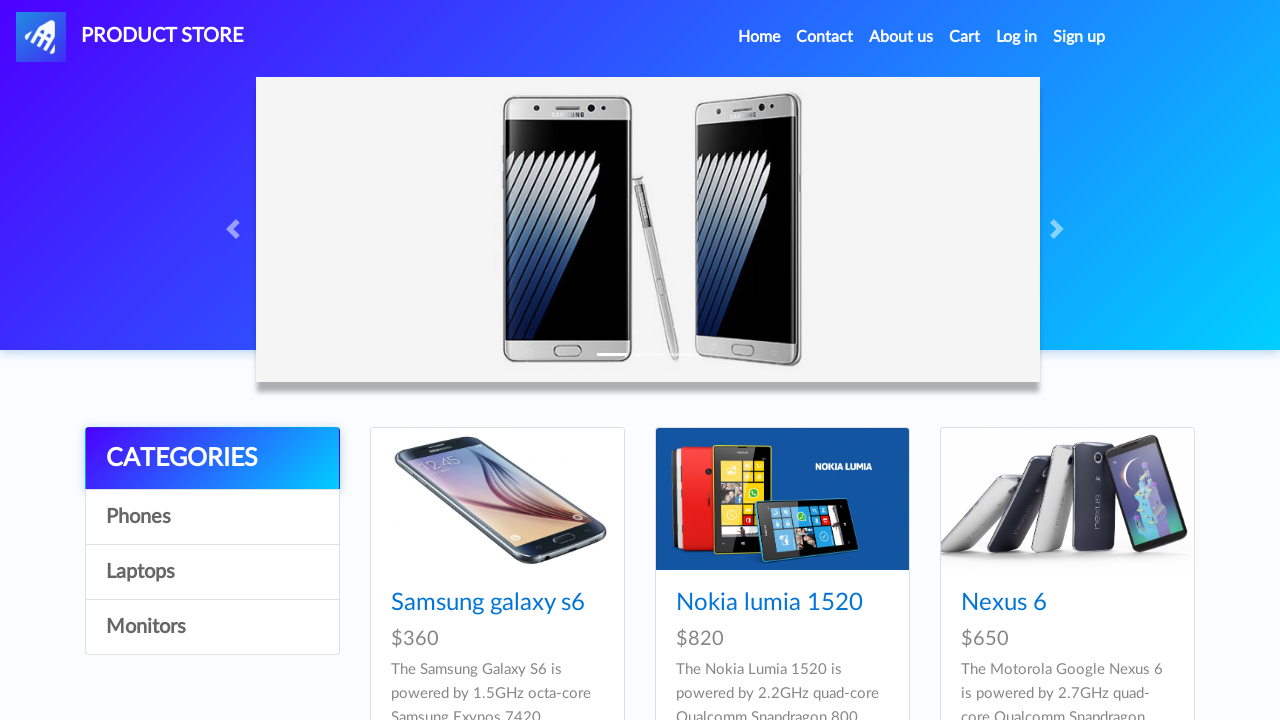

Clicked on Laptops menu at (212, 572) on text=Laptops
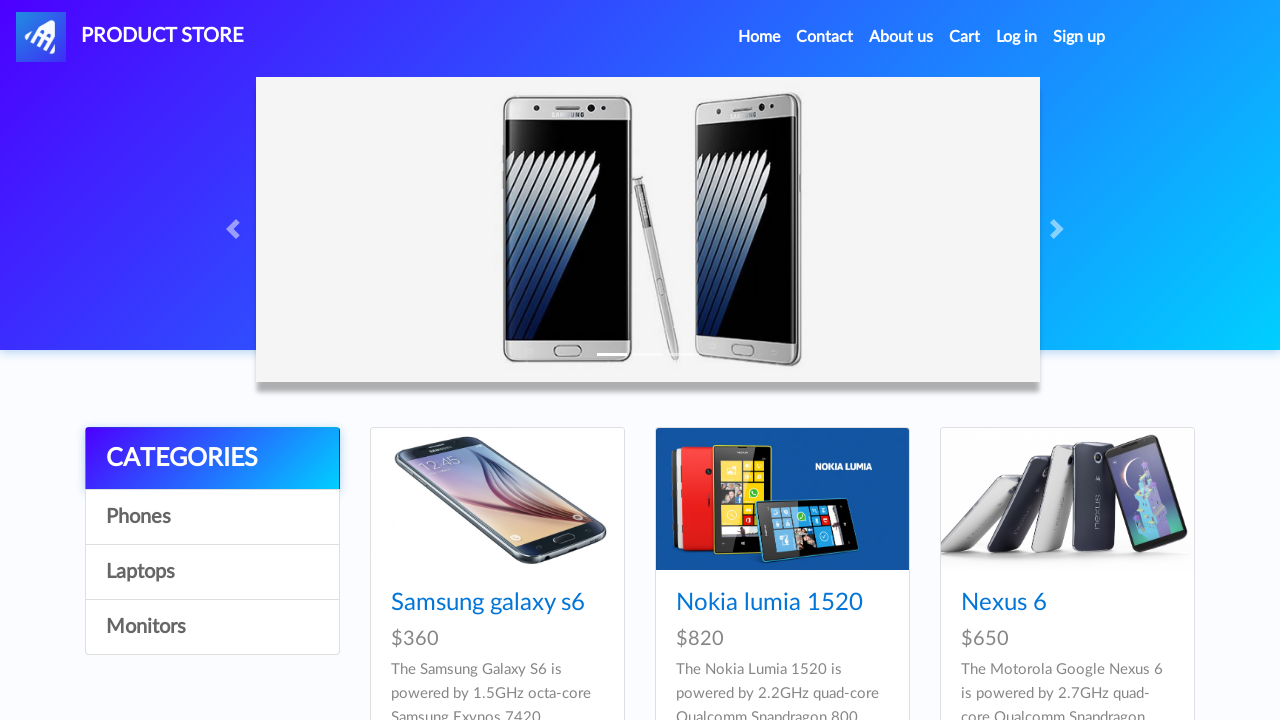

Laptops page loaded
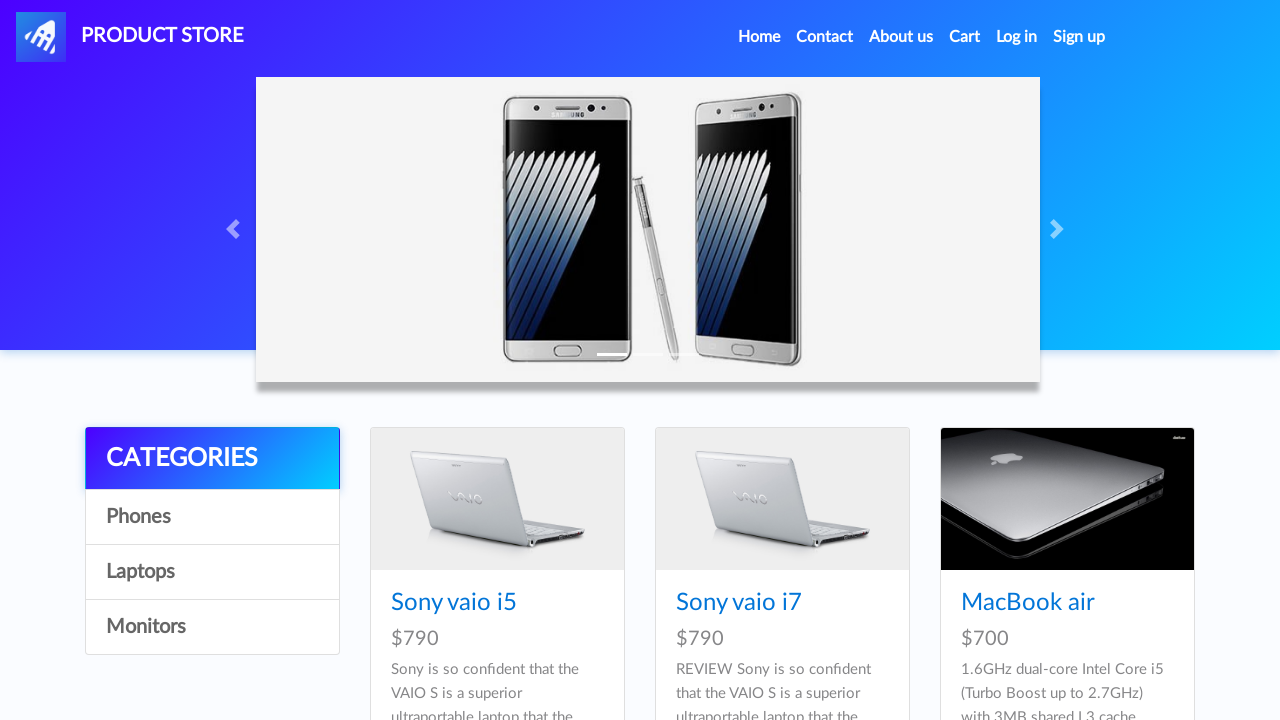

Clicked on Dell i7 8gb product at (448, 361) on text=Dell i7 8gb
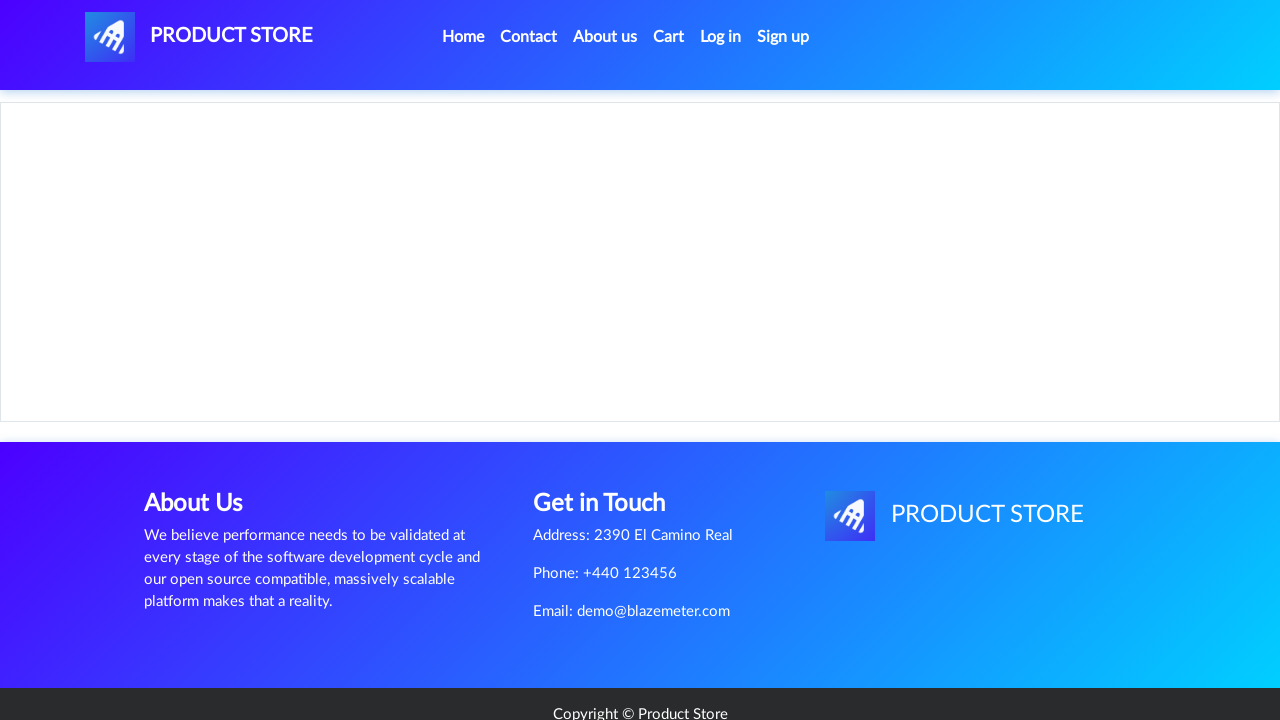

Product details page loaded
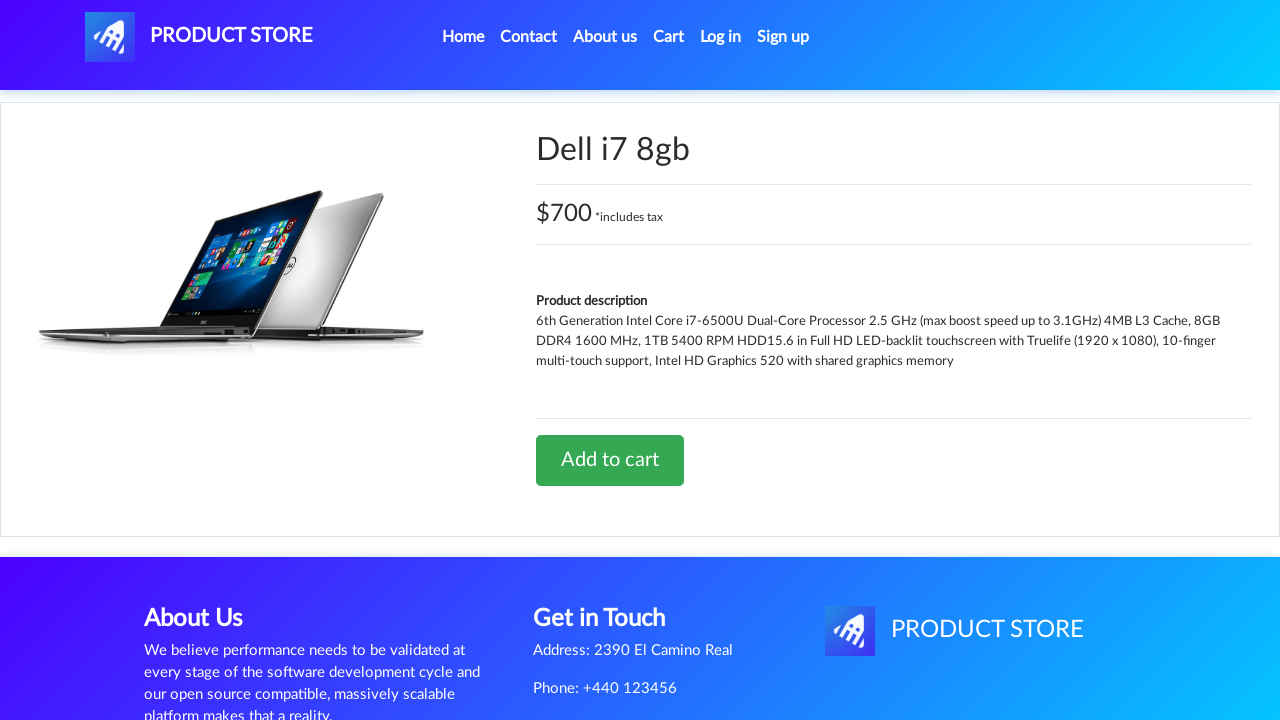

Clicked Add to cart button at (610, 460) on text=Add to cart
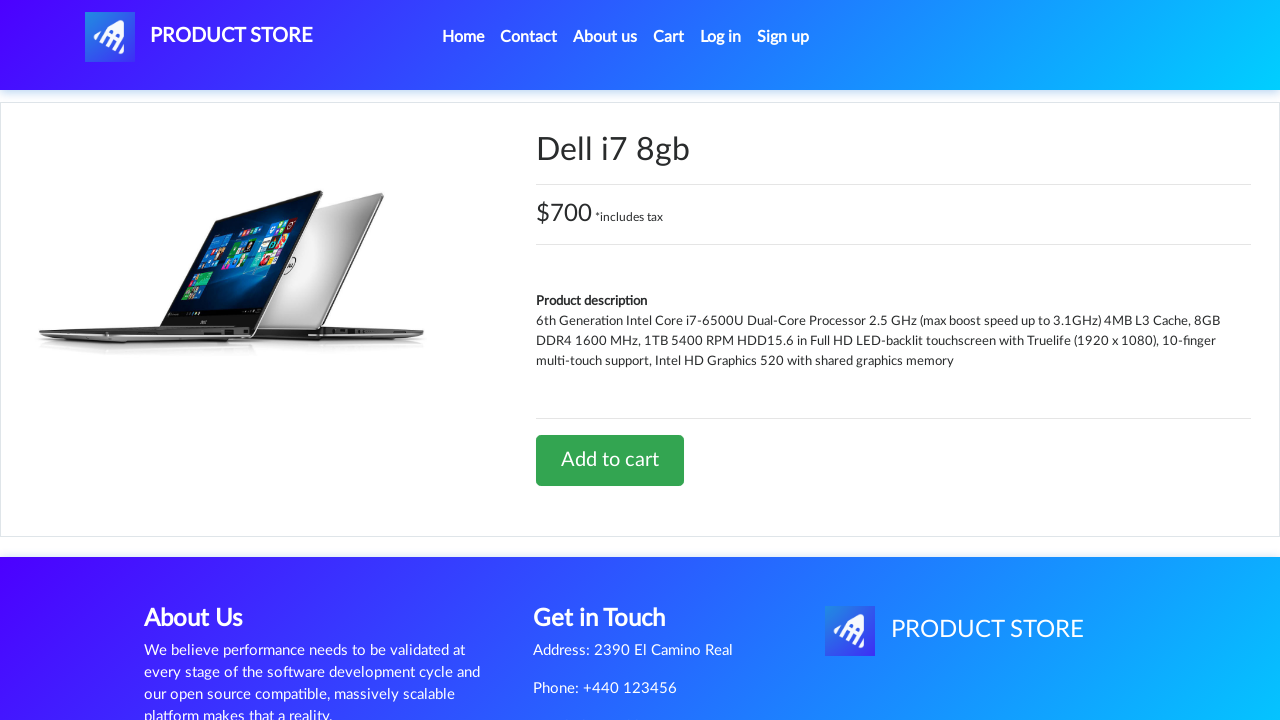

Accepted alert dialog confirming product added to cart
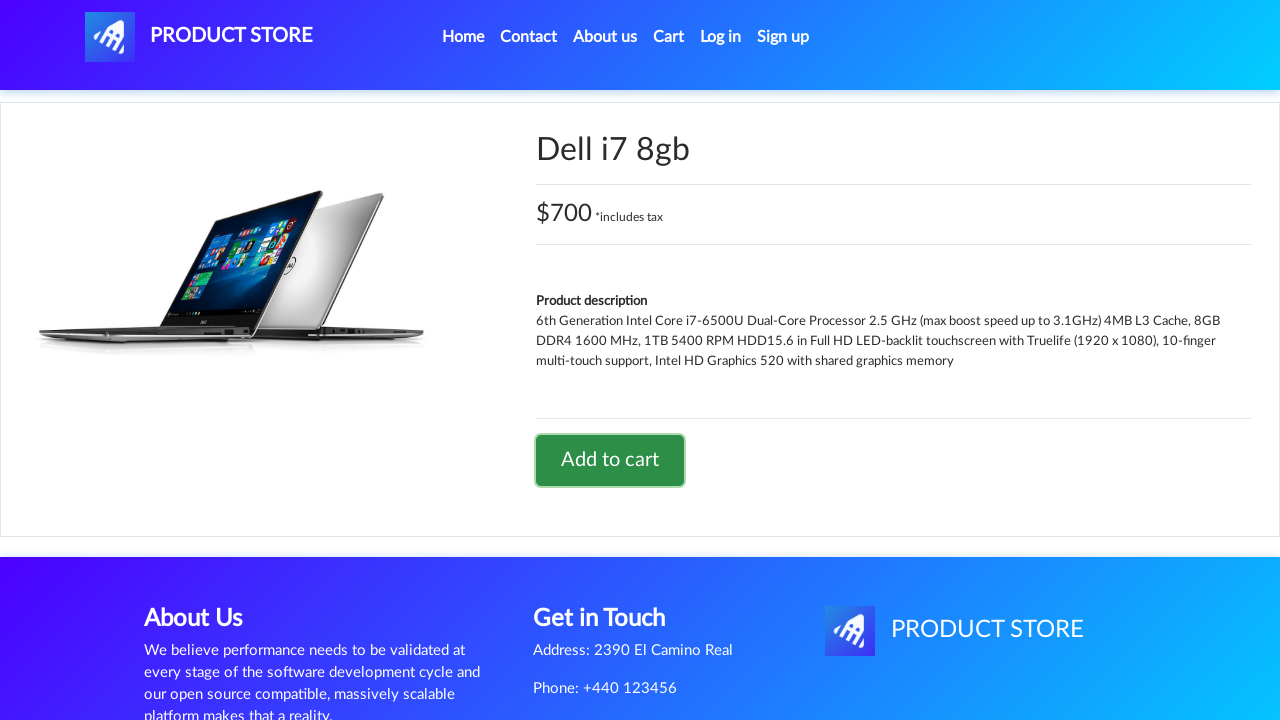

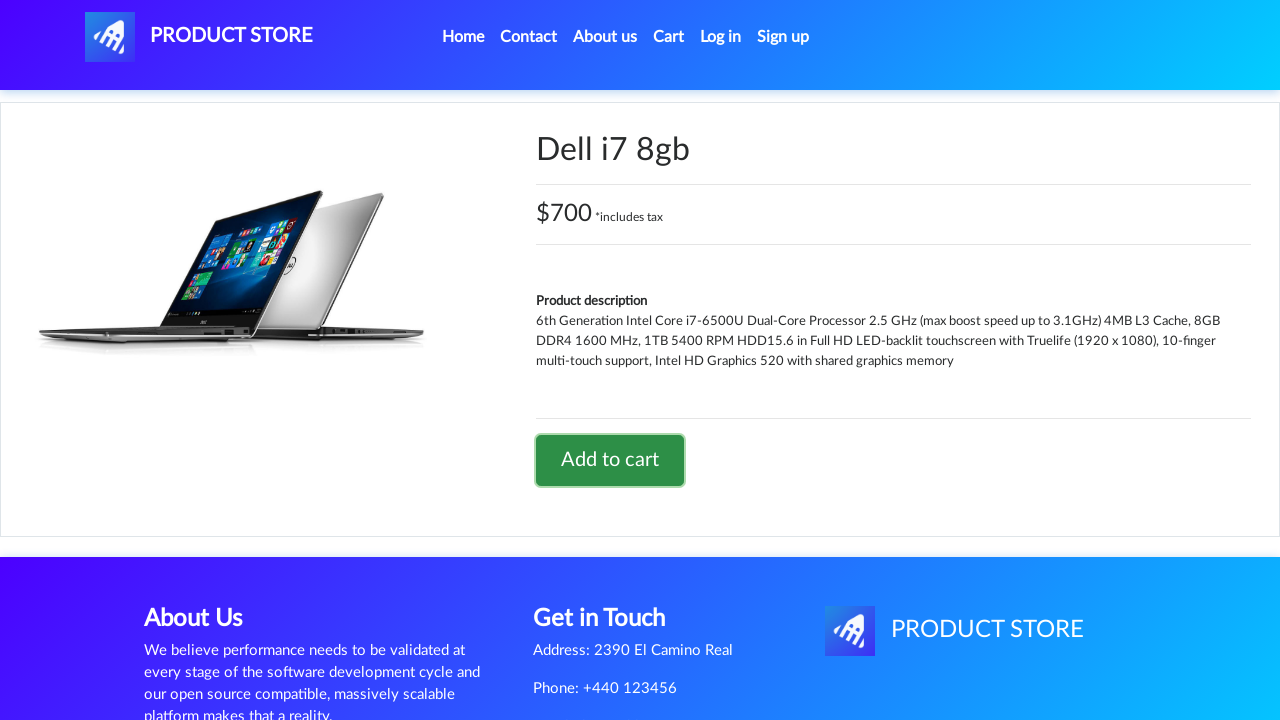